Tests dropdown menu functionality by selecting an option from the dropdown list

Starting URL: http://the-internet.herokuapp.com/dropdown

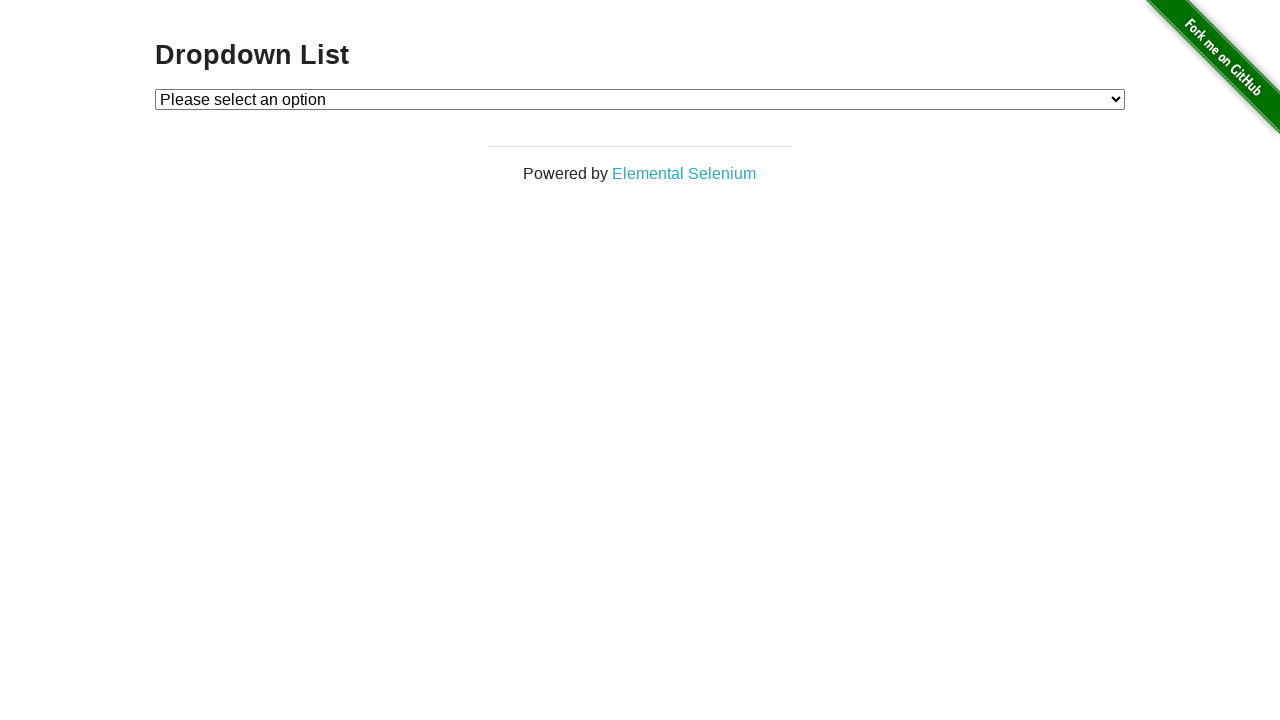

Navigated to dropdown menu test page
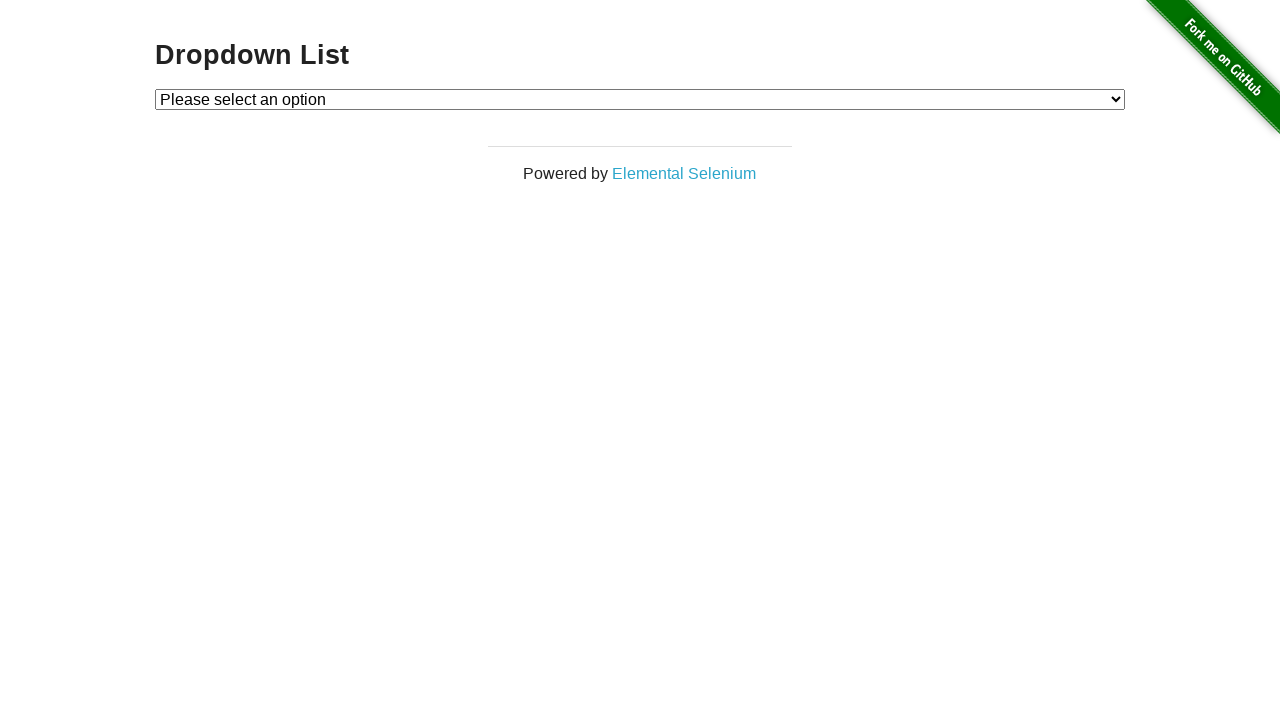

Selected 'Option 2' from the dropdown menu on #dropdown
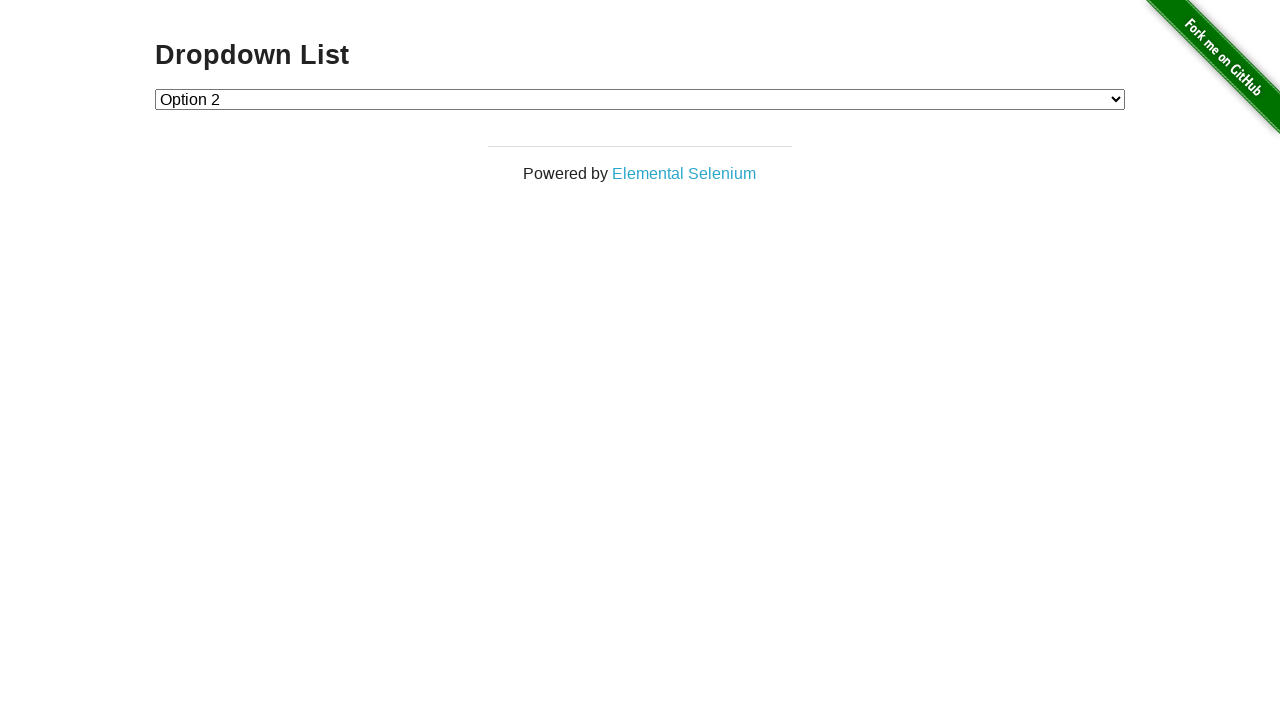

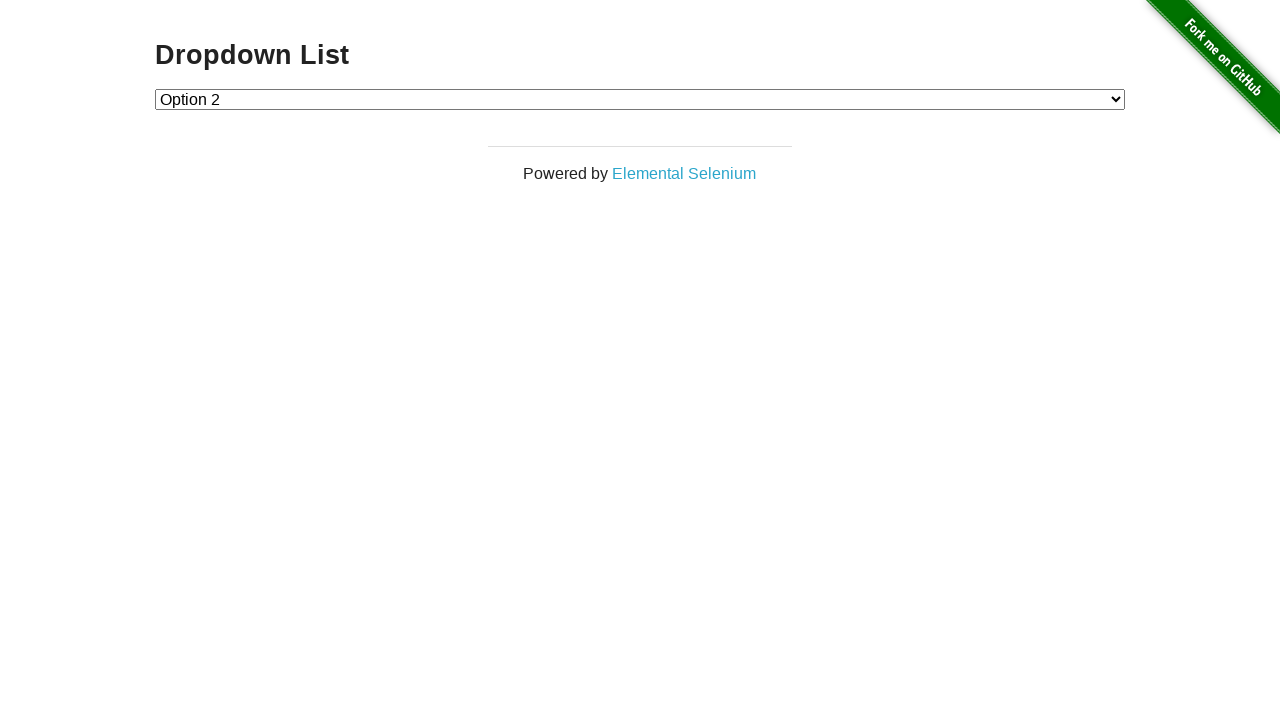